Tests the password reset flow on a practice website by clicking the "Forgot your password?" link and filling out the recovery form with name, email, and phone number.

Starting URL: https://rahulshettyacademy.com/locatorspractice/

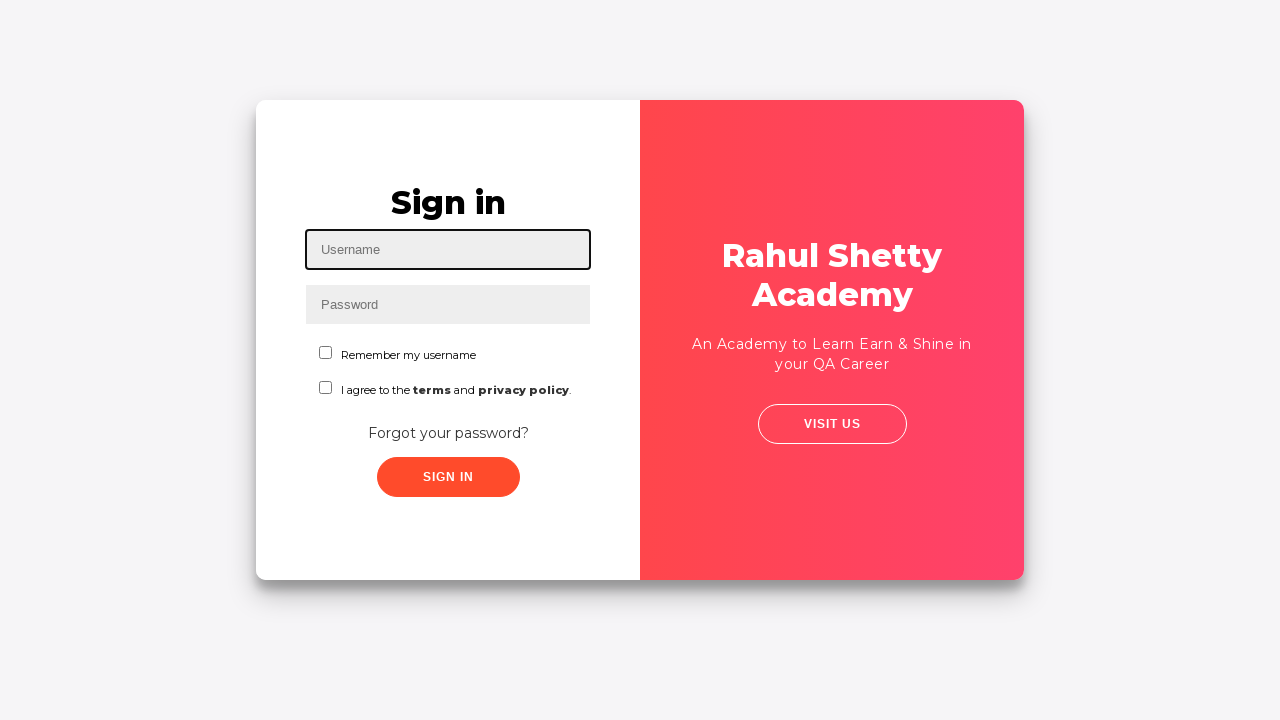

Clicked 'Forgot your password?' link at (448, 433) on text=Forgot your password?
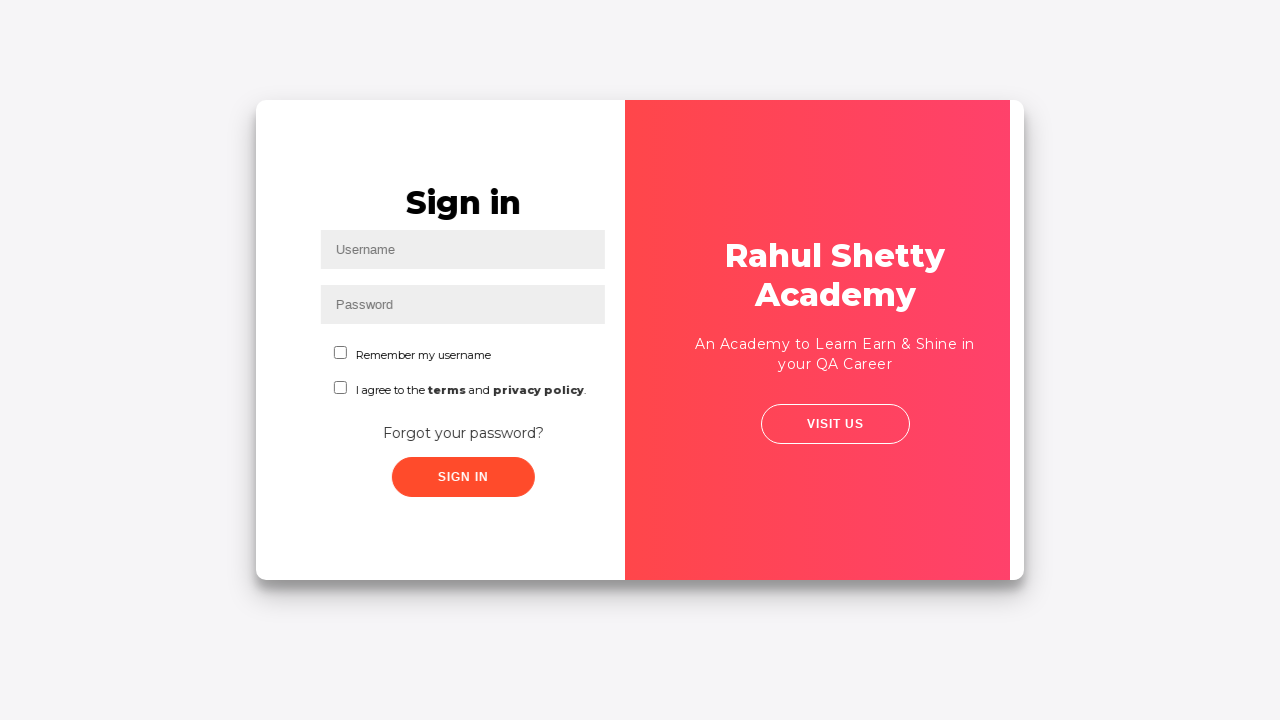

Password reset form loaded
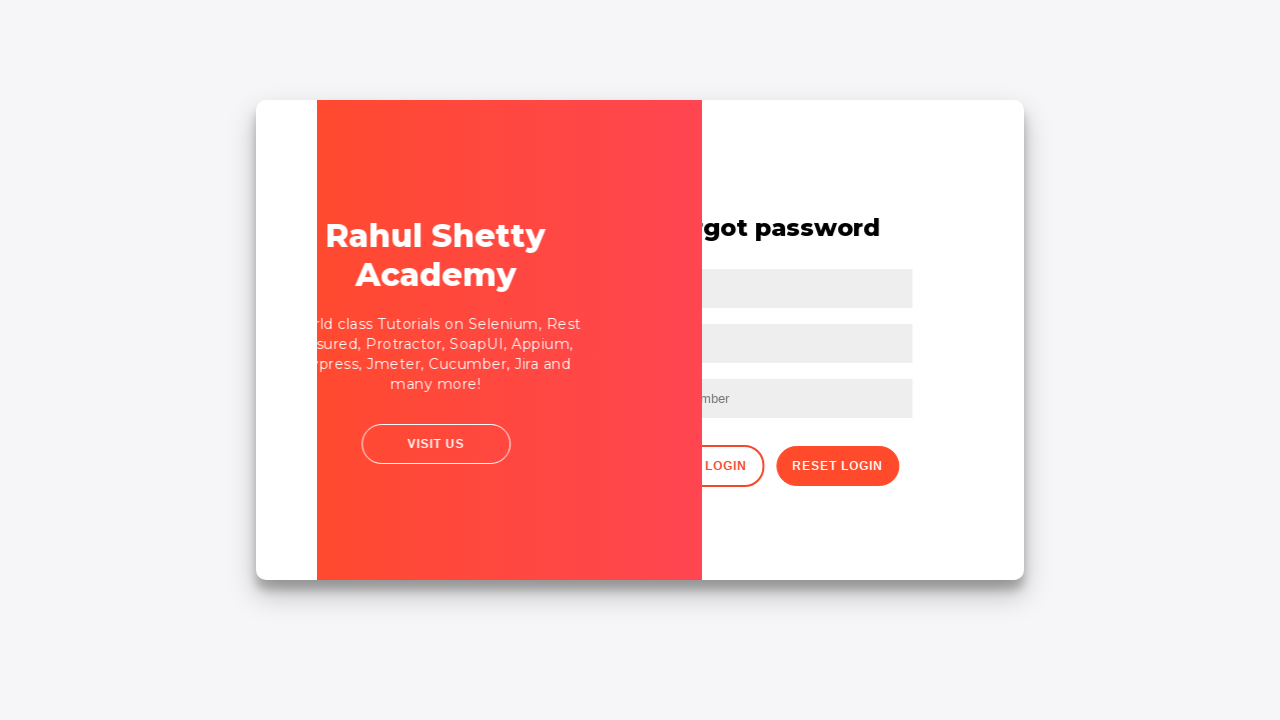

Filled name field with 'Marcus' on //form/input[1]
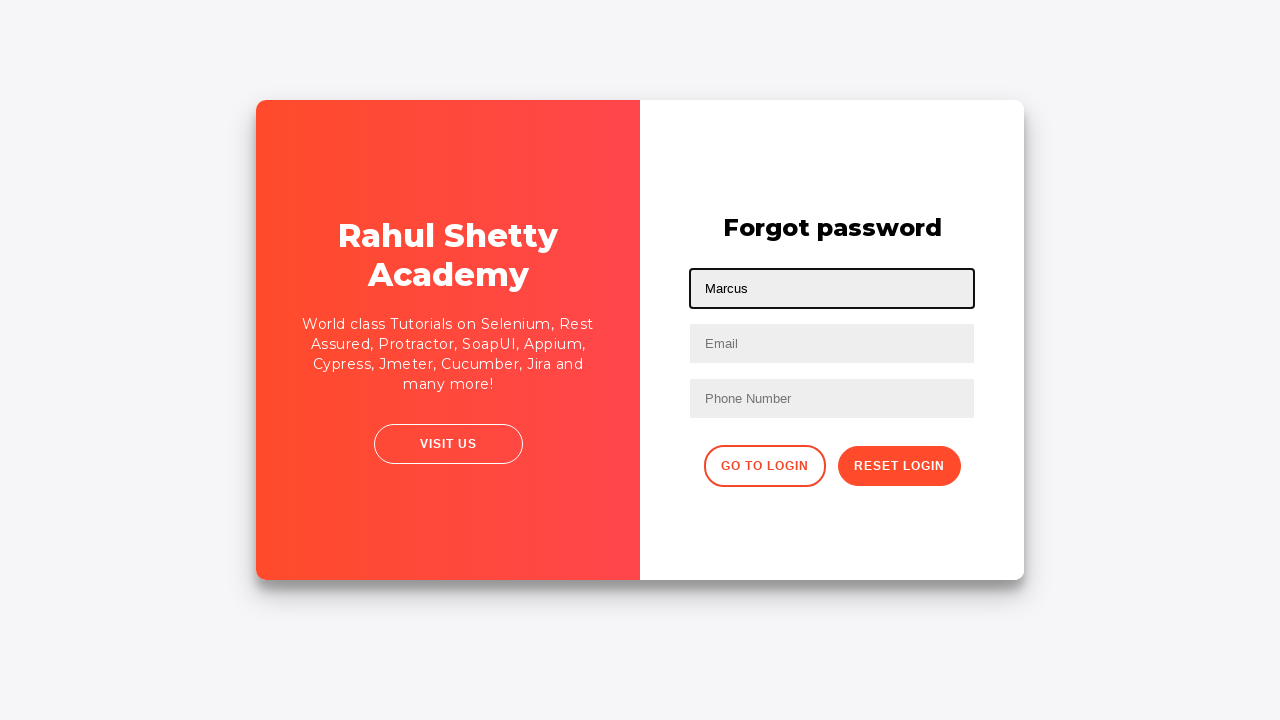

Filled email field with 'marcus.chen@example.com' on //form/input[2]
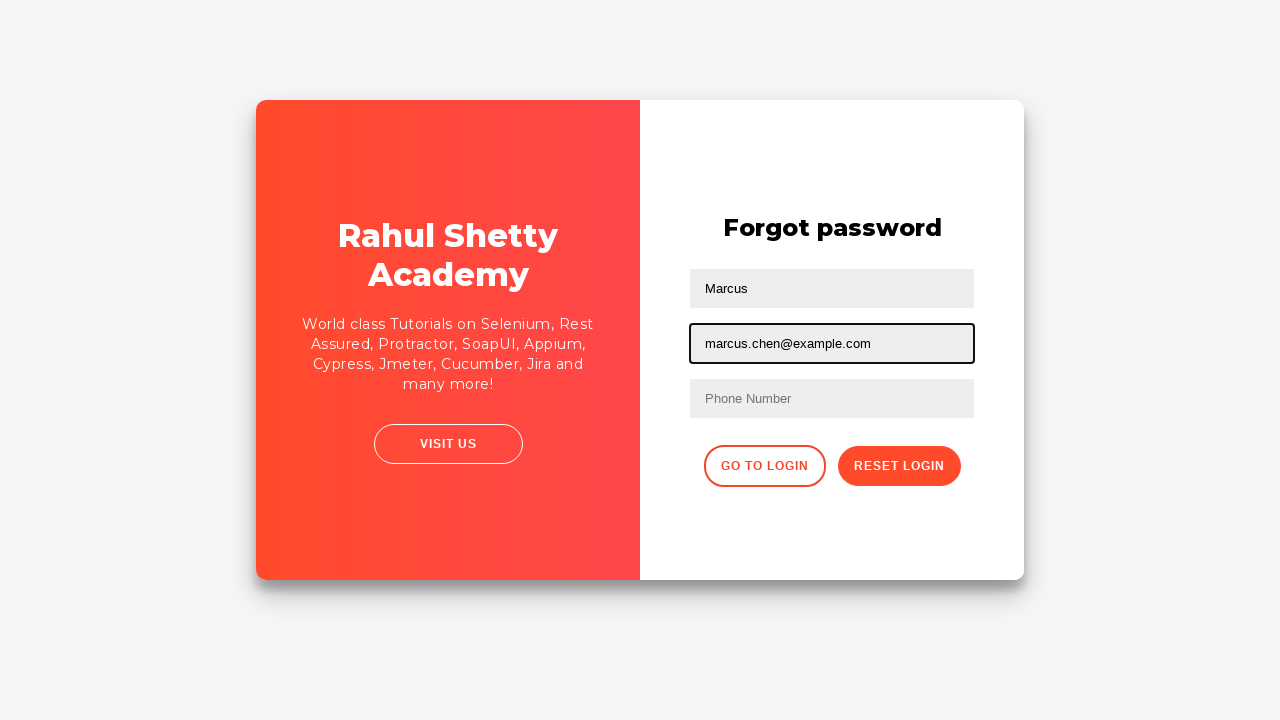

Filled phone number field with '5551234567' on //form/input[3]
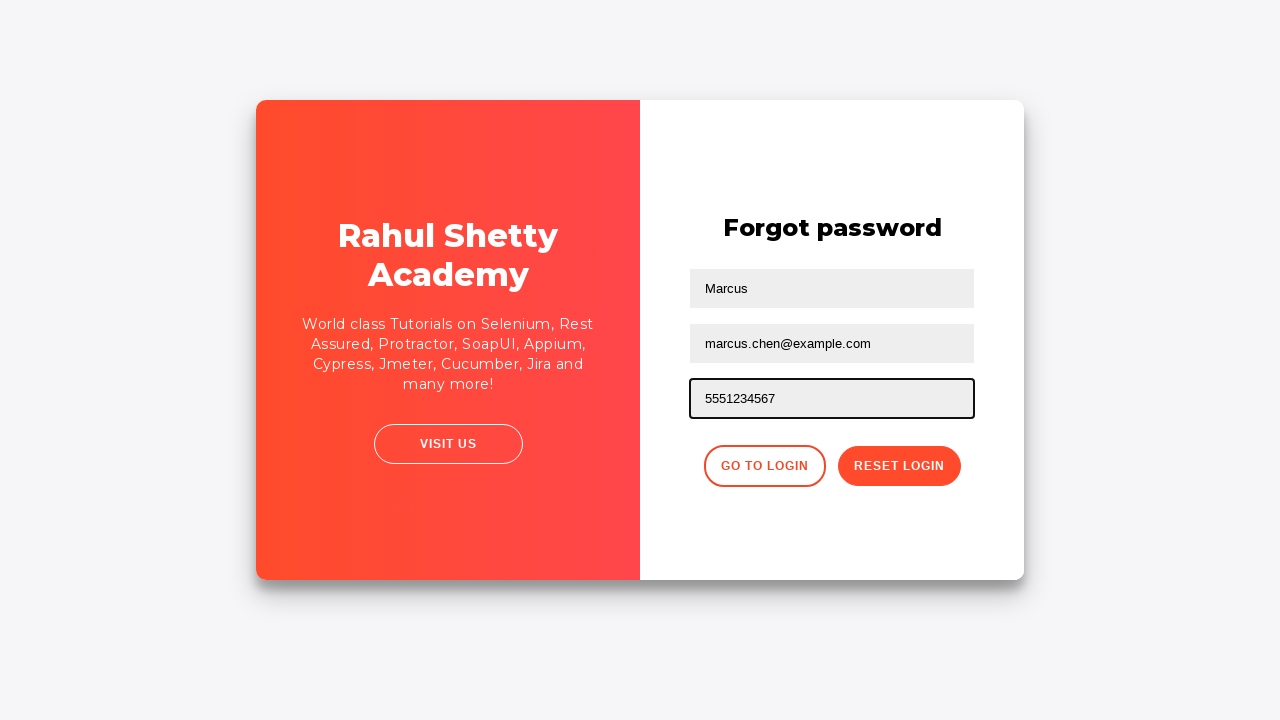

Clicked password reset submit button at (899, 466) on xpath=//div/button[2]
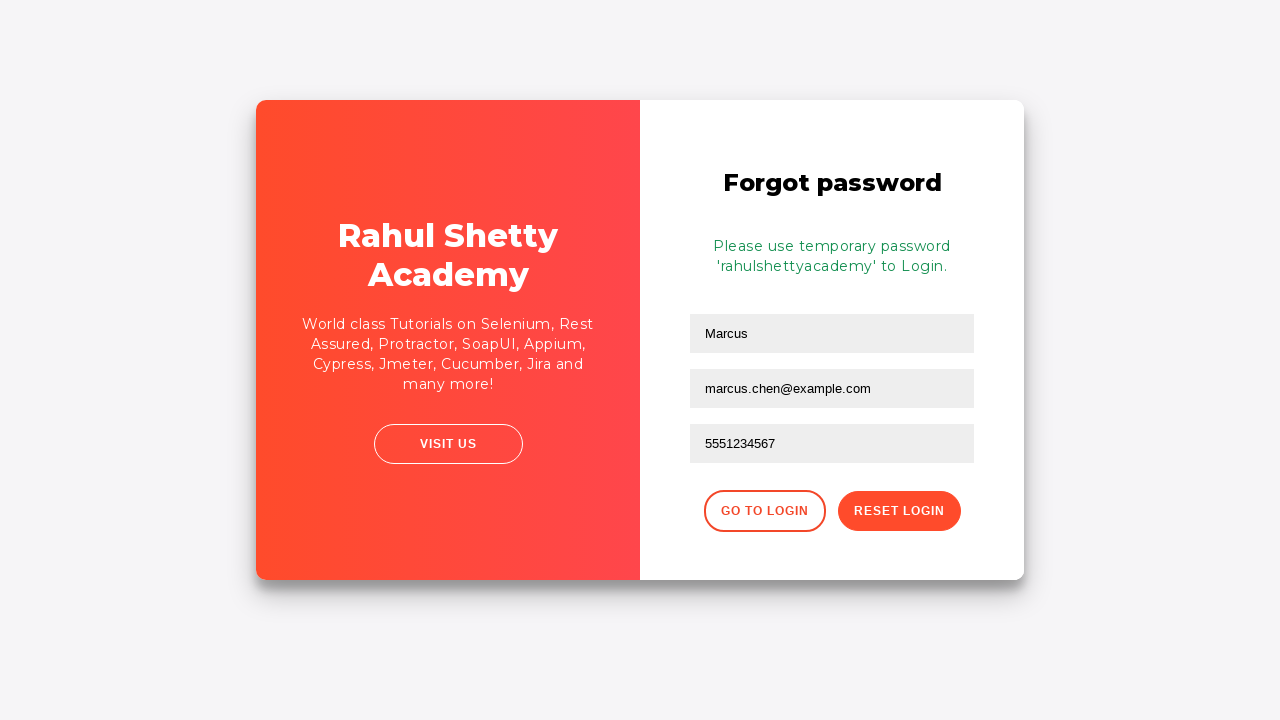

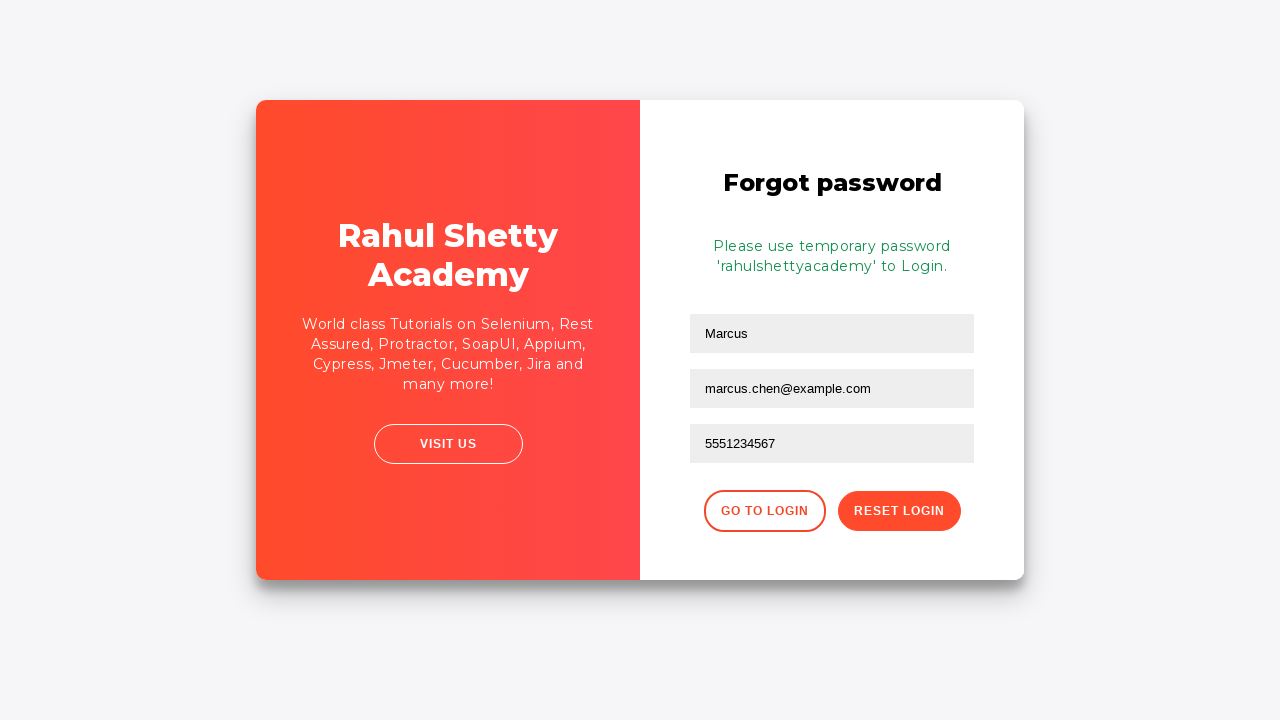